Tests JavaScript alert handling by triggering and interacting with different types of alerts (simple alert, confirm dialog, and prompt dialog)

Starting URL: https://the-internet.herokuapp.com/javascript_alerts

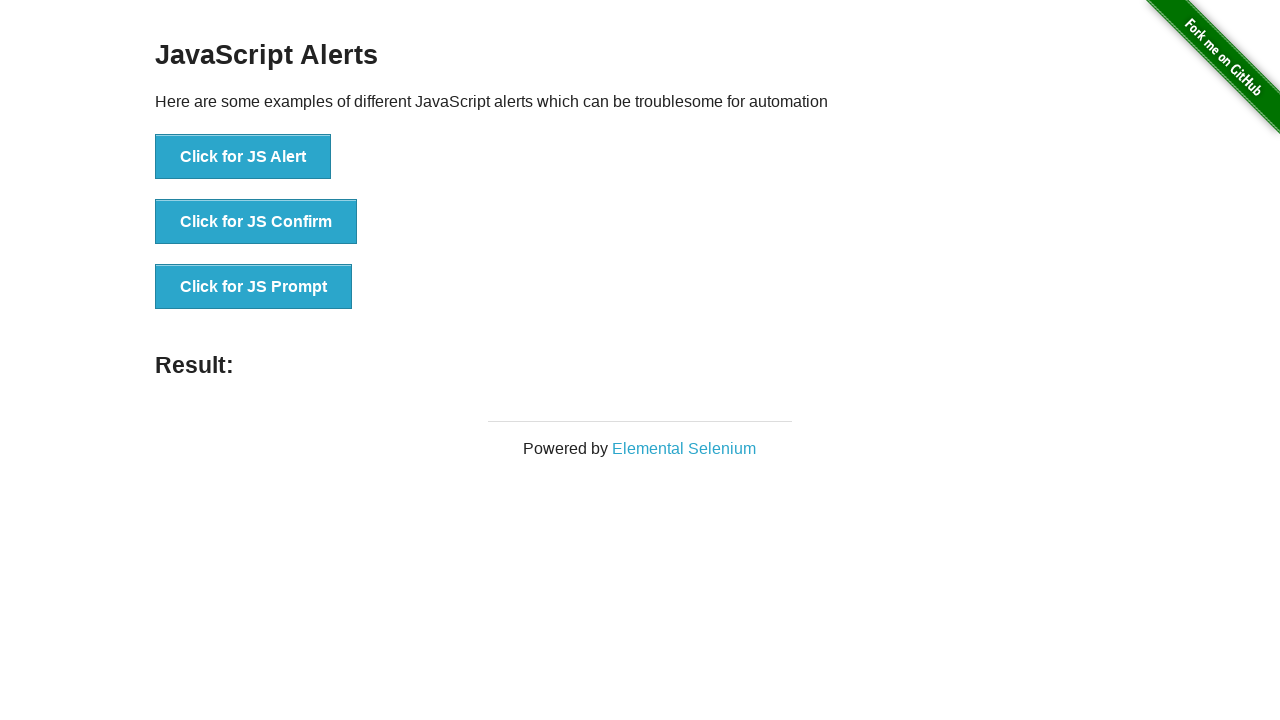

Navigated to JavaScript alerts test page
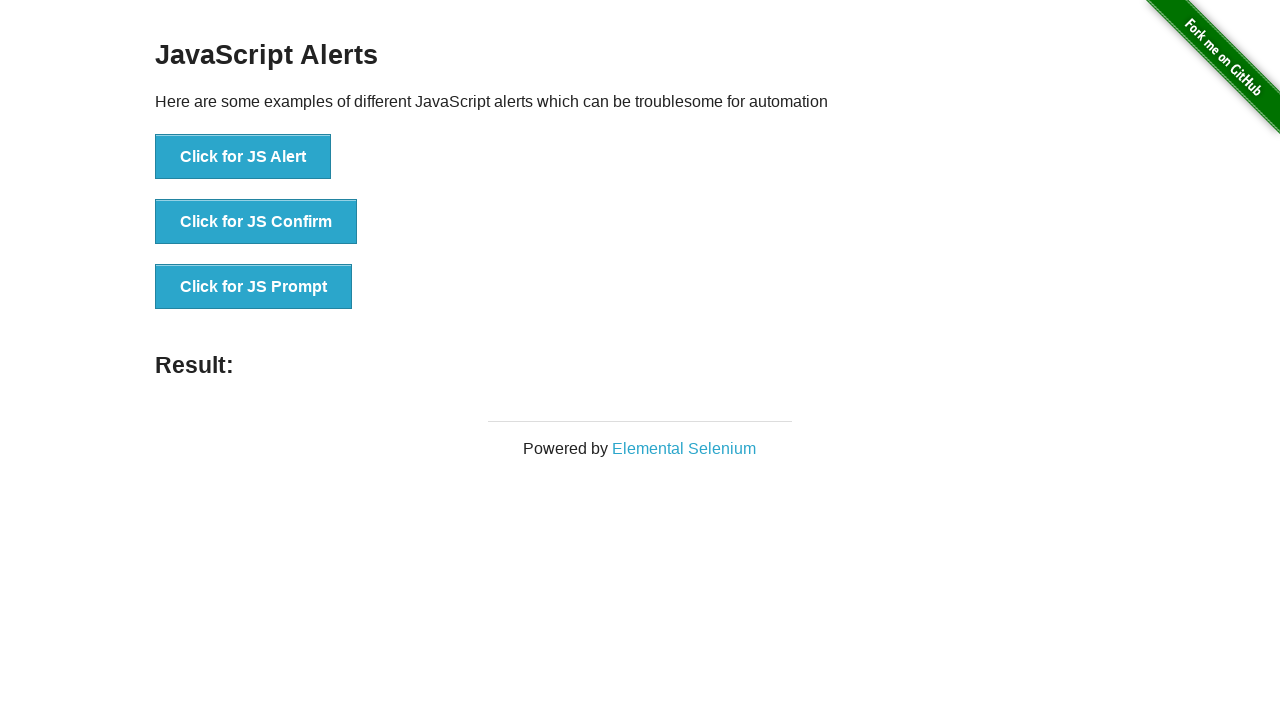

Clicked button to trigger simple JS alert at (243, 157) on xpath=//button[normalize-space()='Click for JS Alert']
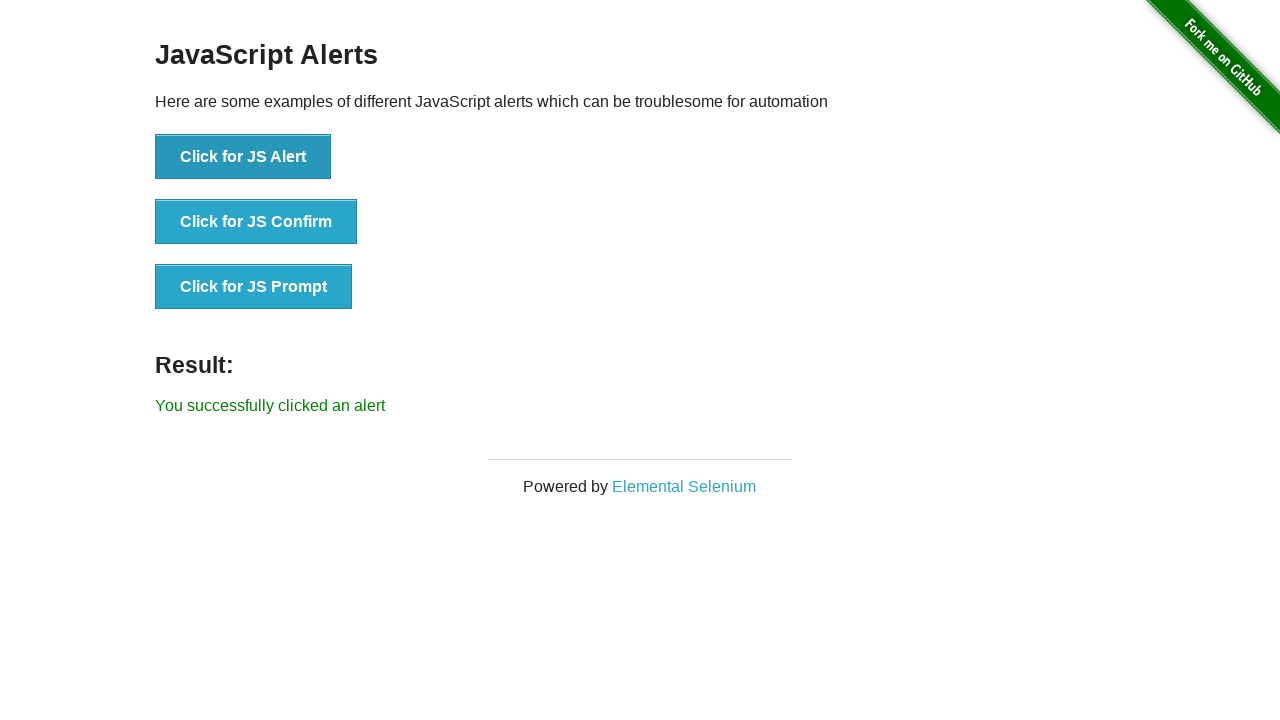

Set up dialog handler to accept simple alert
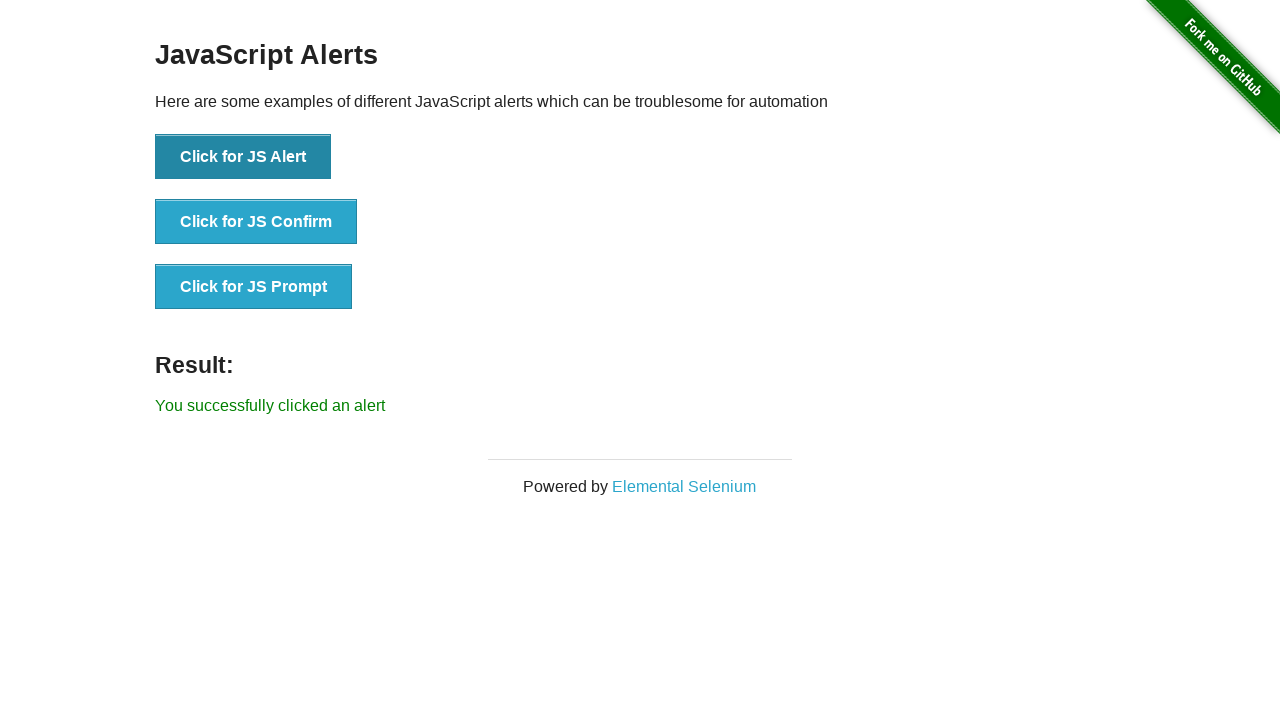

Waited for simple alert to be processed
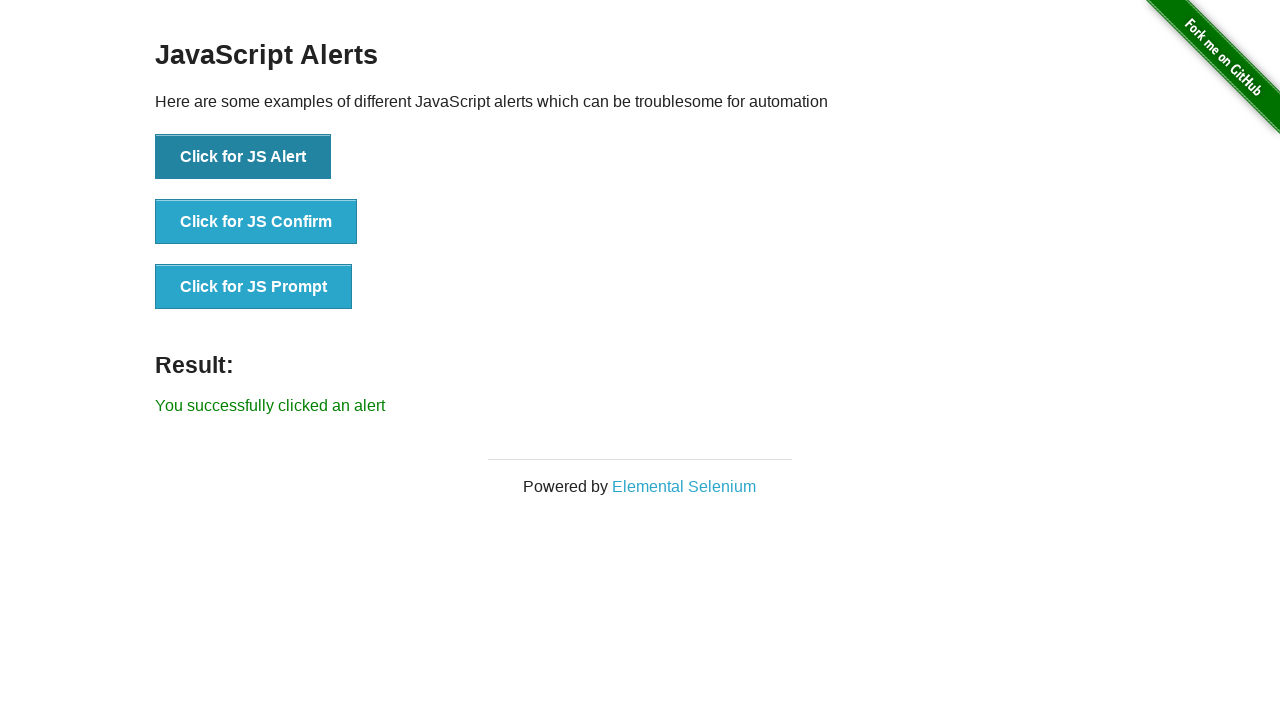

Clicked button to trigger JS confirm dialog at (256, 222) on xpath=//button[normalize-space()='Click for JS Confirm']
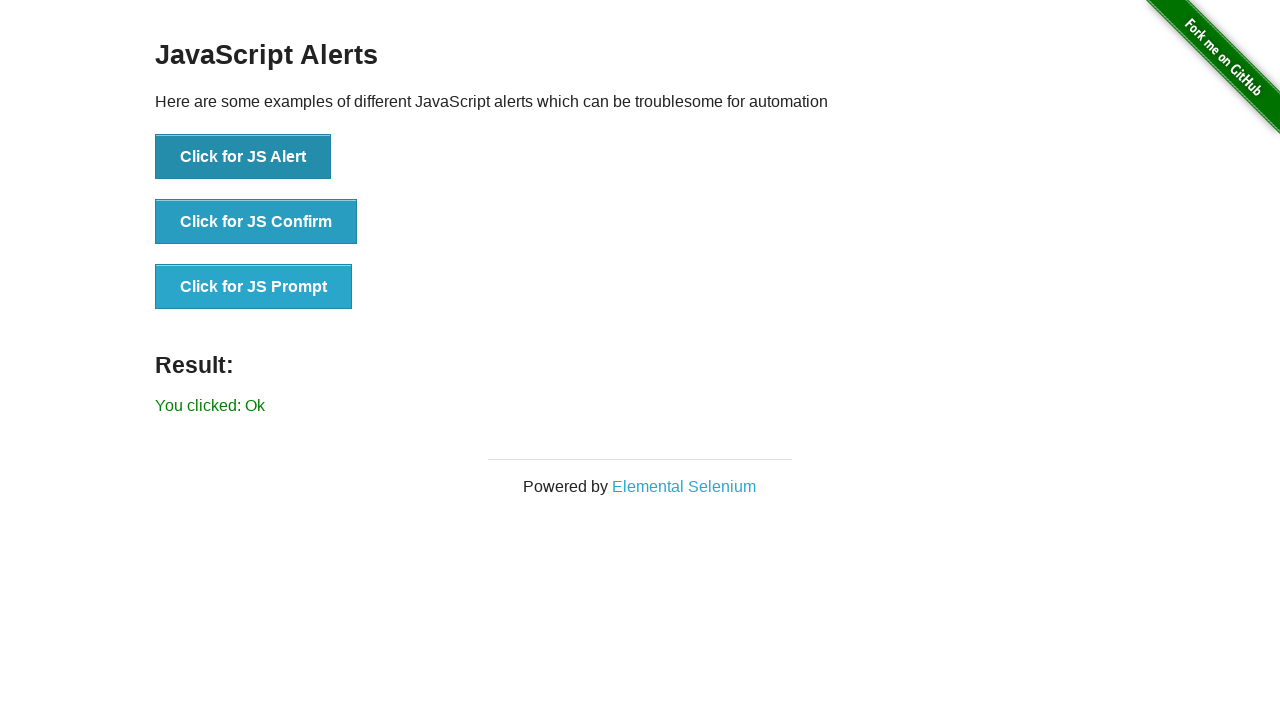

Set up dialog handler to dismiss confirm dialog
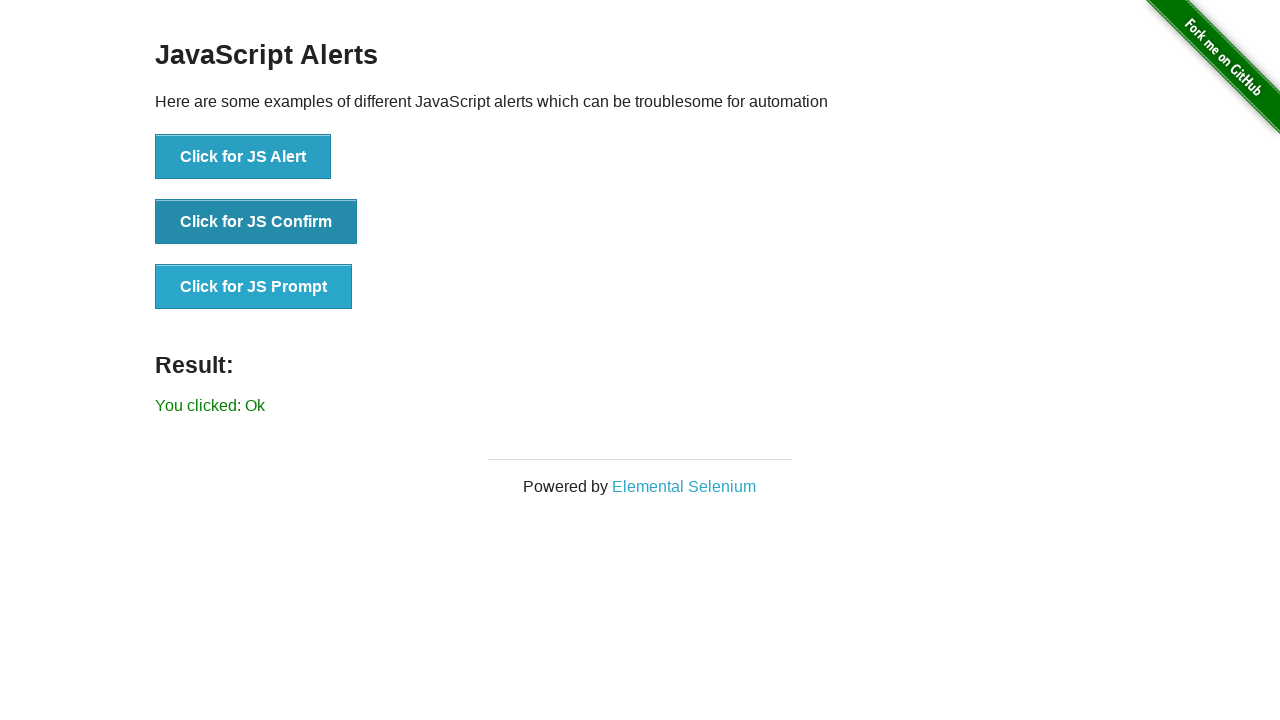

Waited for confirm dialog to be processed
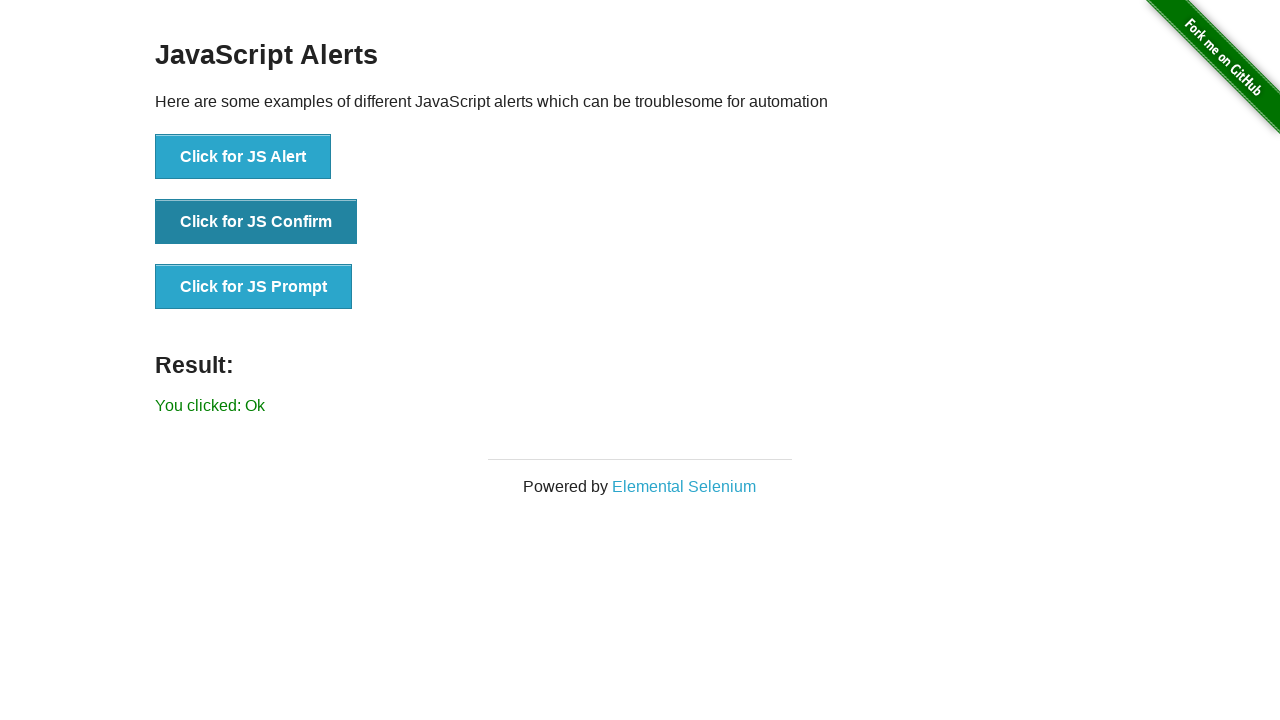

Clicked button to trigger JS prompt dialog at (254, 287) on xpath=//button[normalize-space()='Click for JS Prompt']
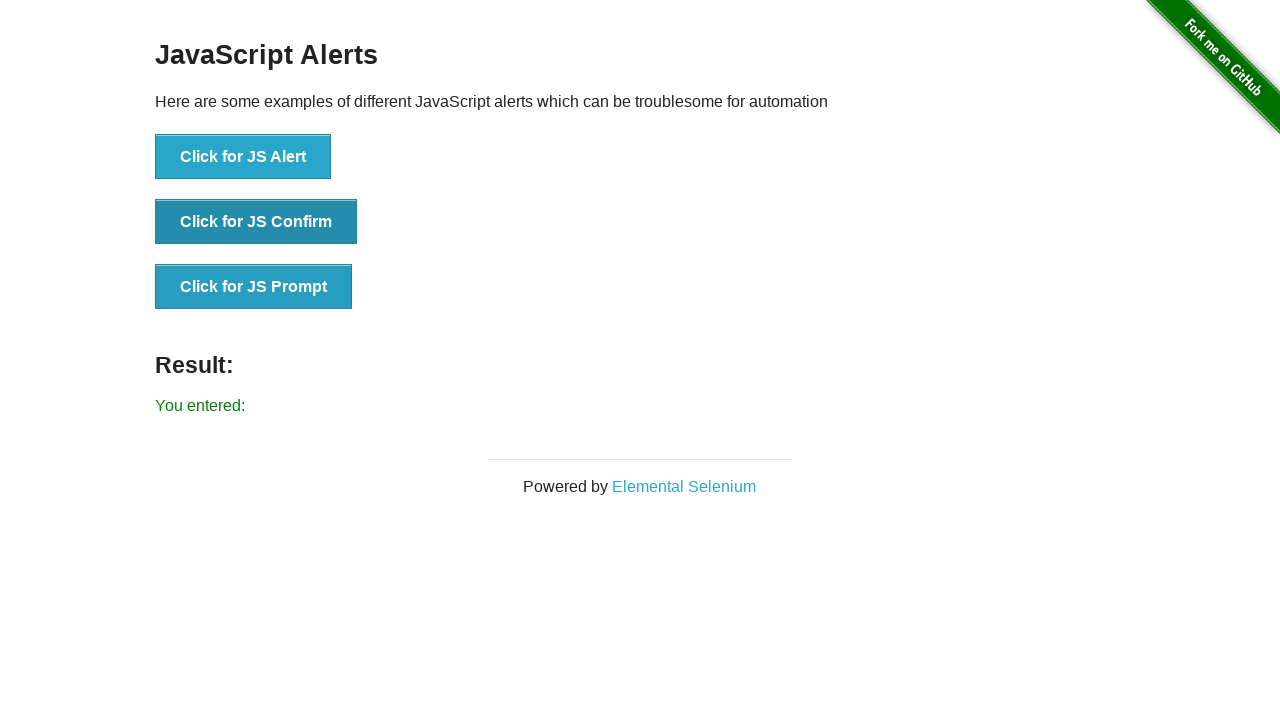

Set up dialog handler to accept prompt with 'test input text'
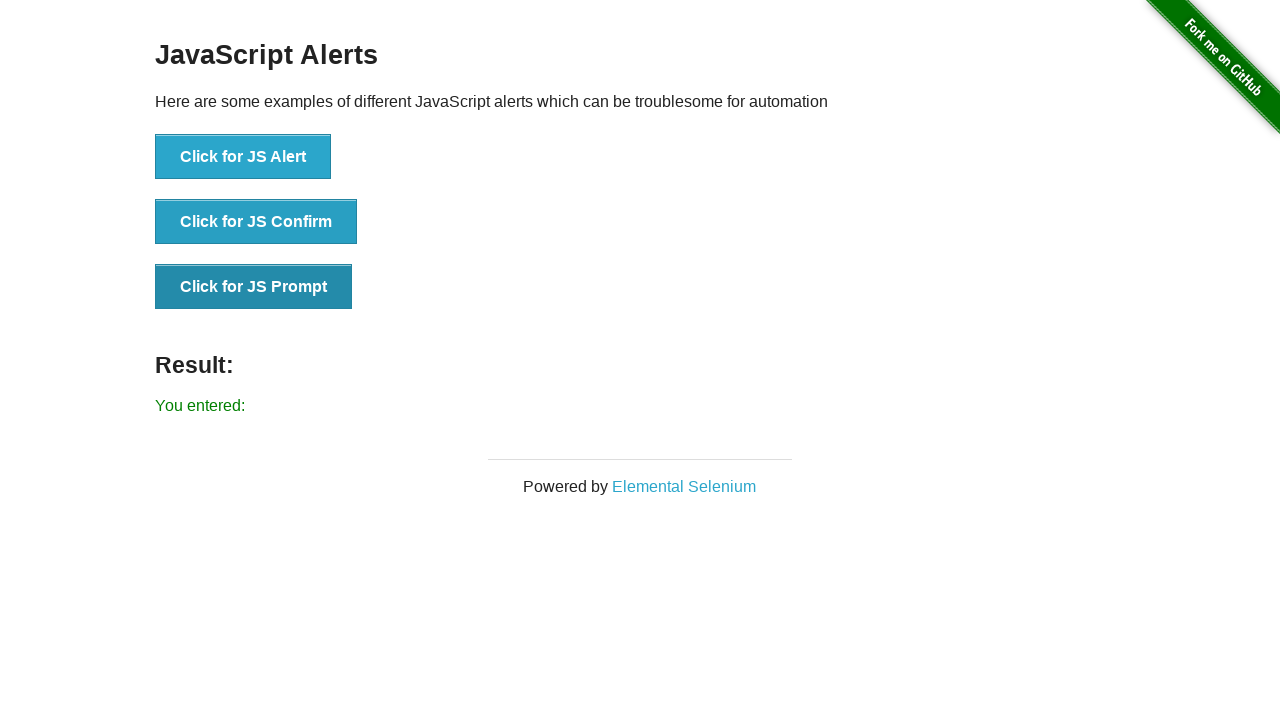

Waited for prompt dialog to be processed
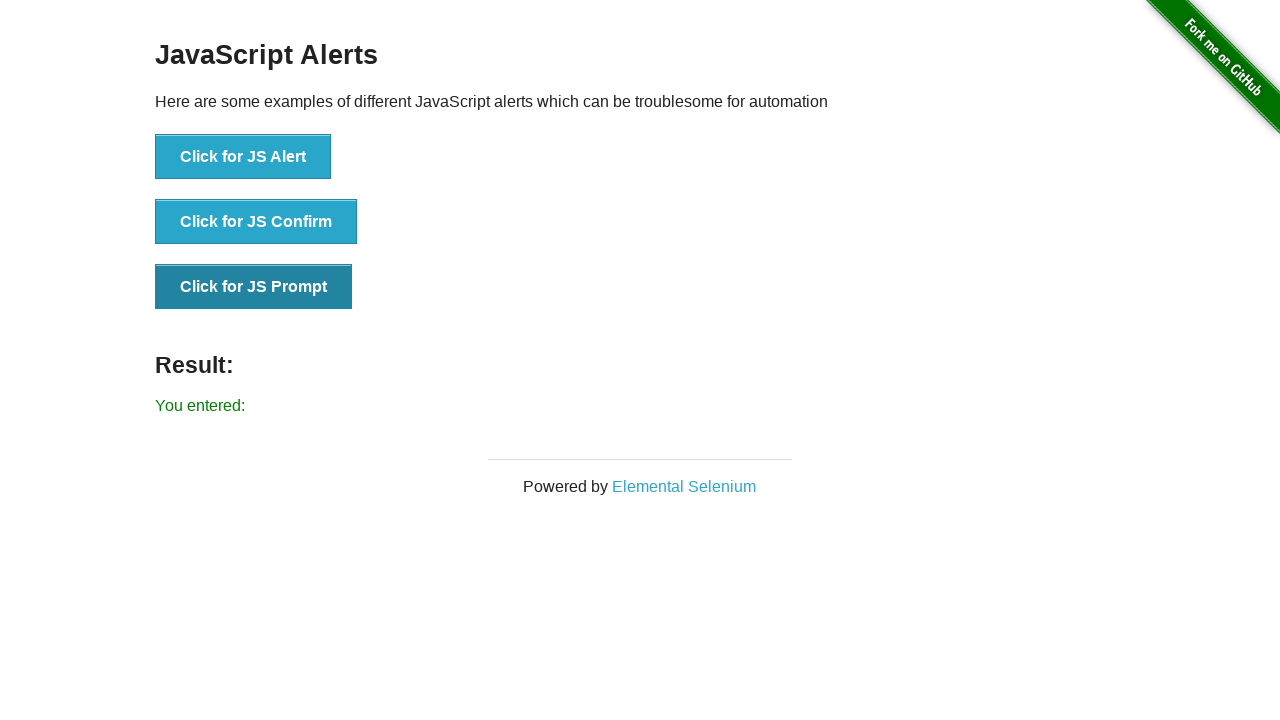

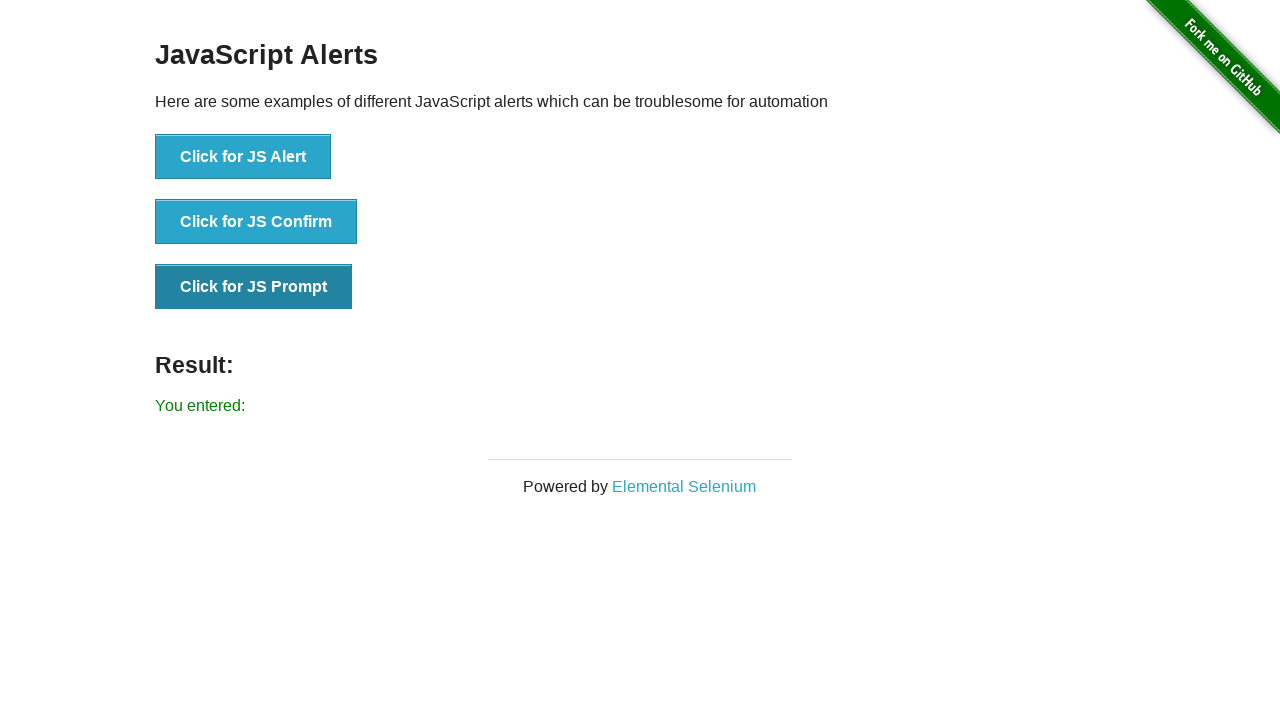